Tests alert handling by clicking a button that triggers a JavaScript alert and accepting it

Starting URL: https://demoqa.com/alerts

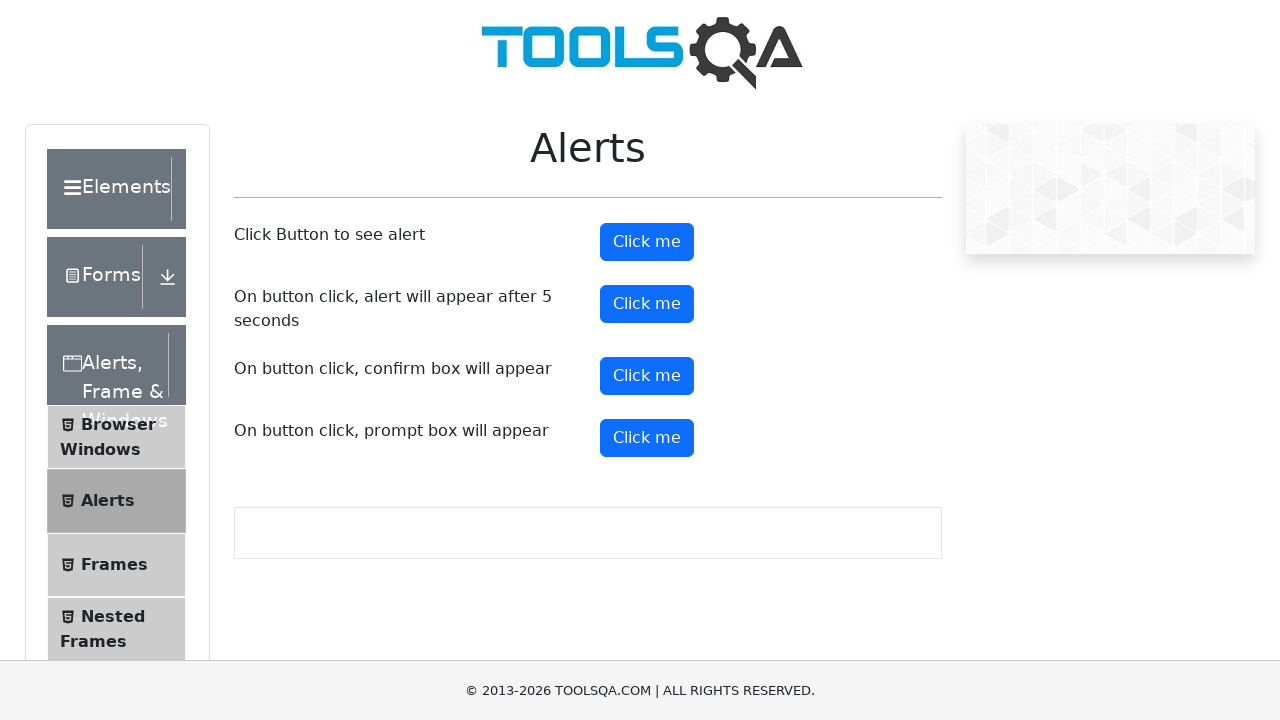

Clicked alert button to trigger JavaScript alert at (647, 242) on #alertButton
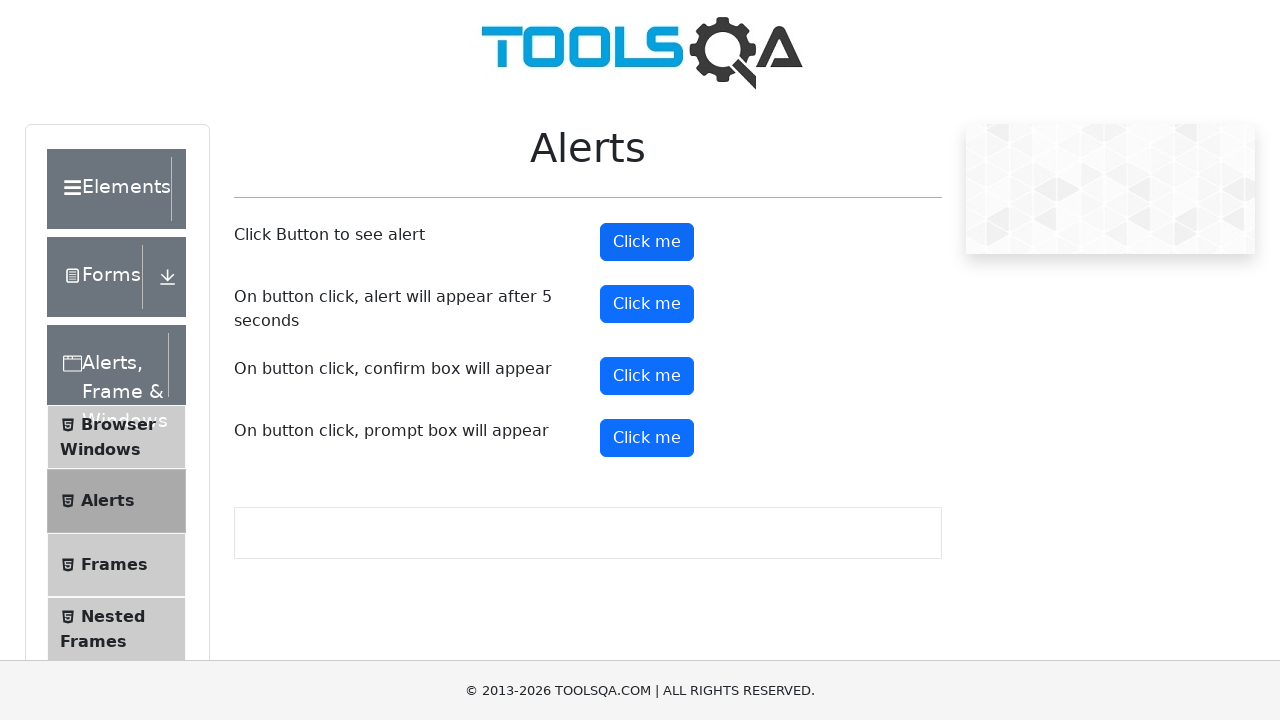

Set up dialog handler to accept alerts
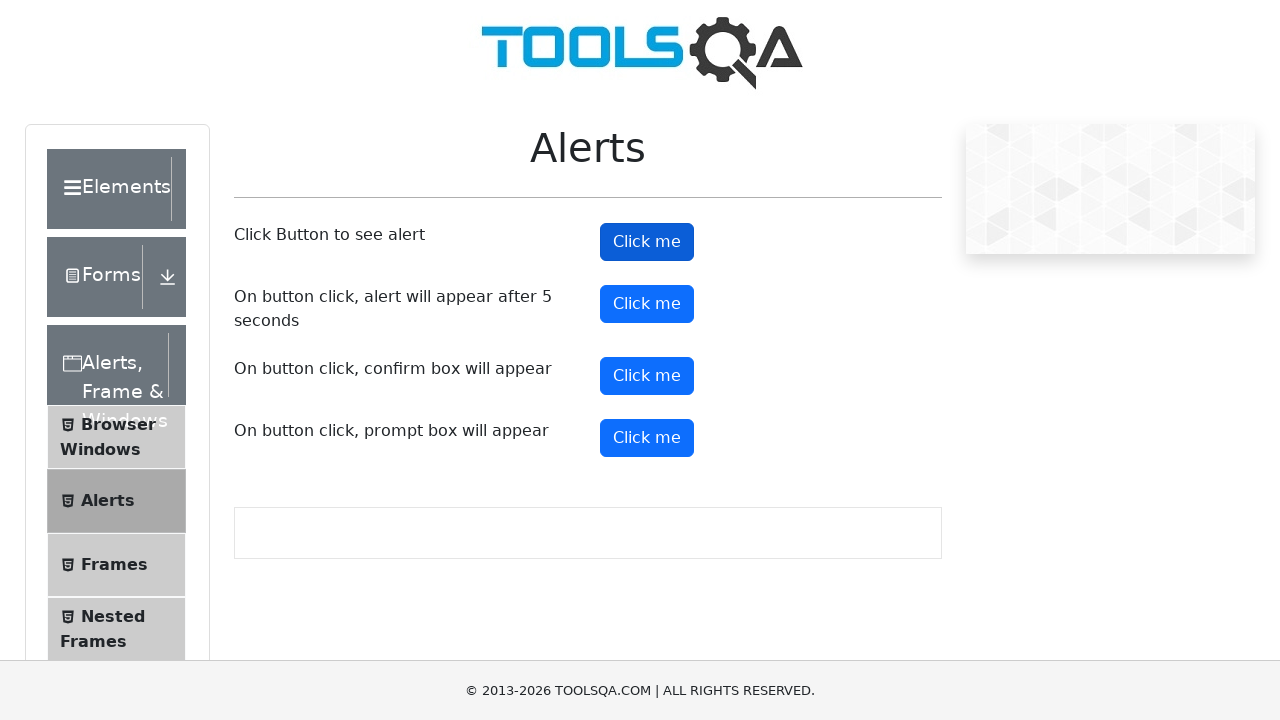

Waited 500ms for alert to be processed
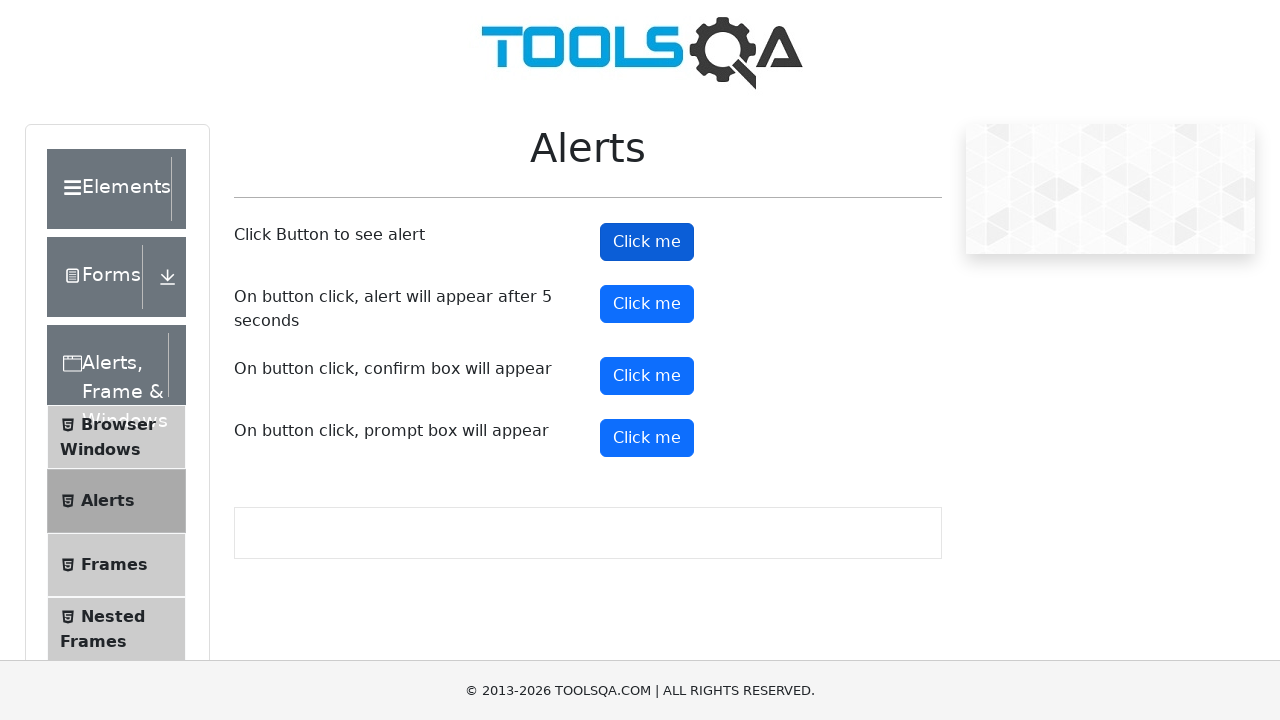

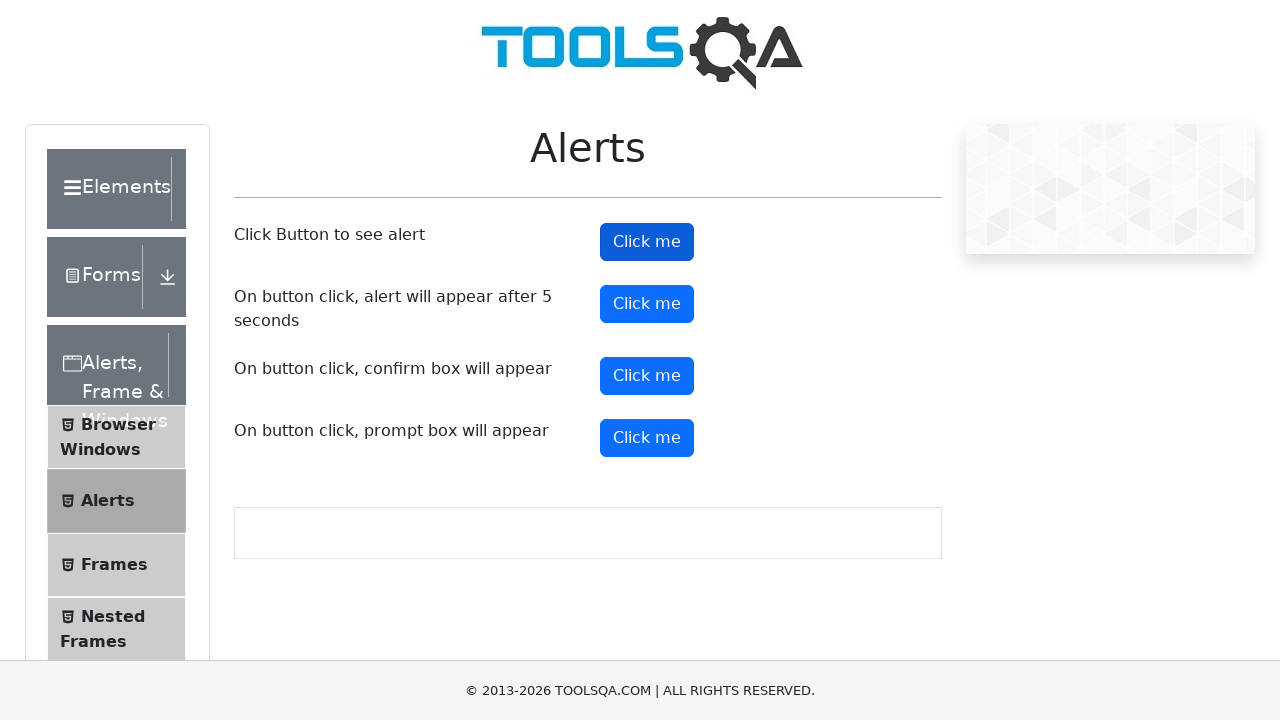